Navigates to IJmeet website to verify the page loads successfully

Starting URL: https://ijmeet.com/

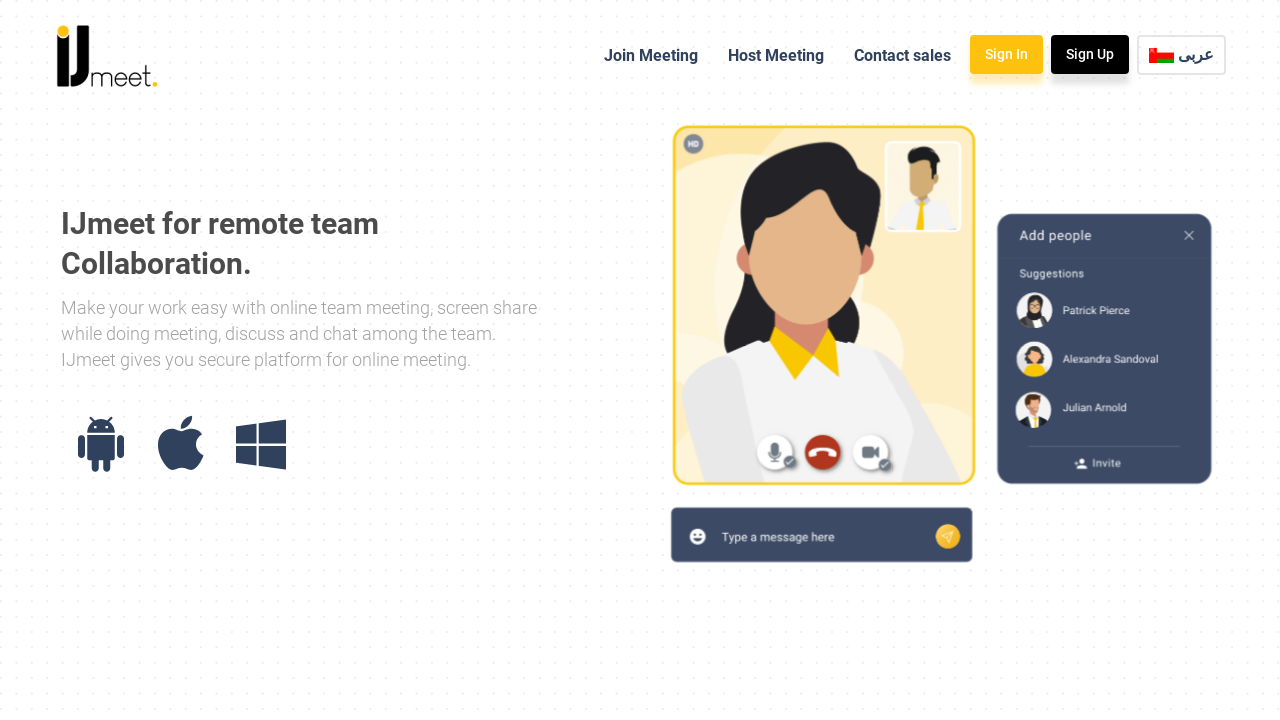

Navigated to IJmeet website at https://ijmeet.com/
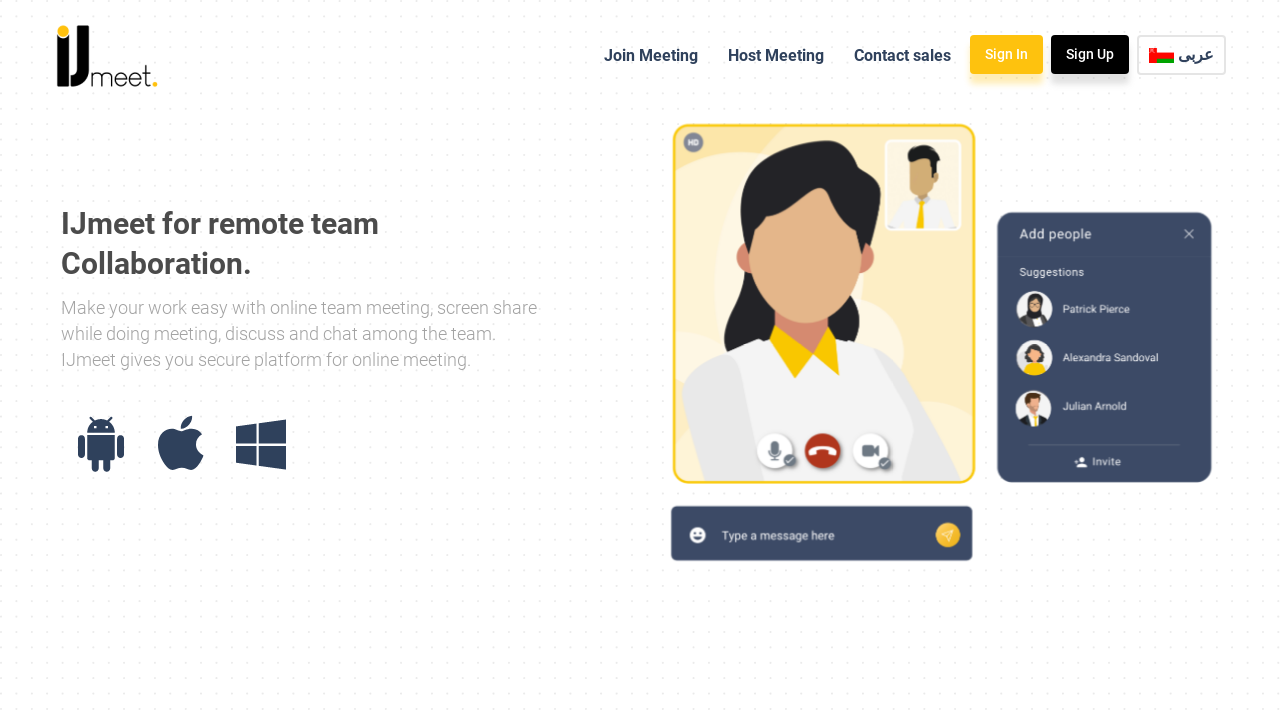

Page loaded successfully - network idle state reached
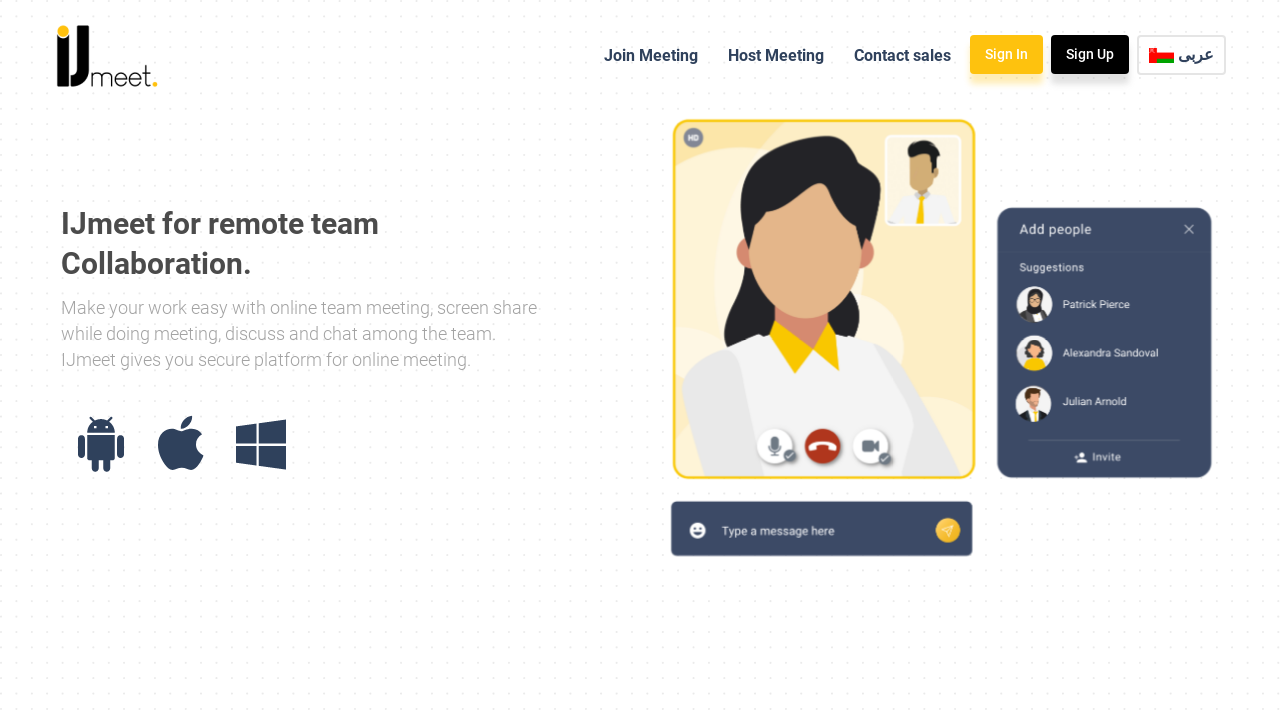

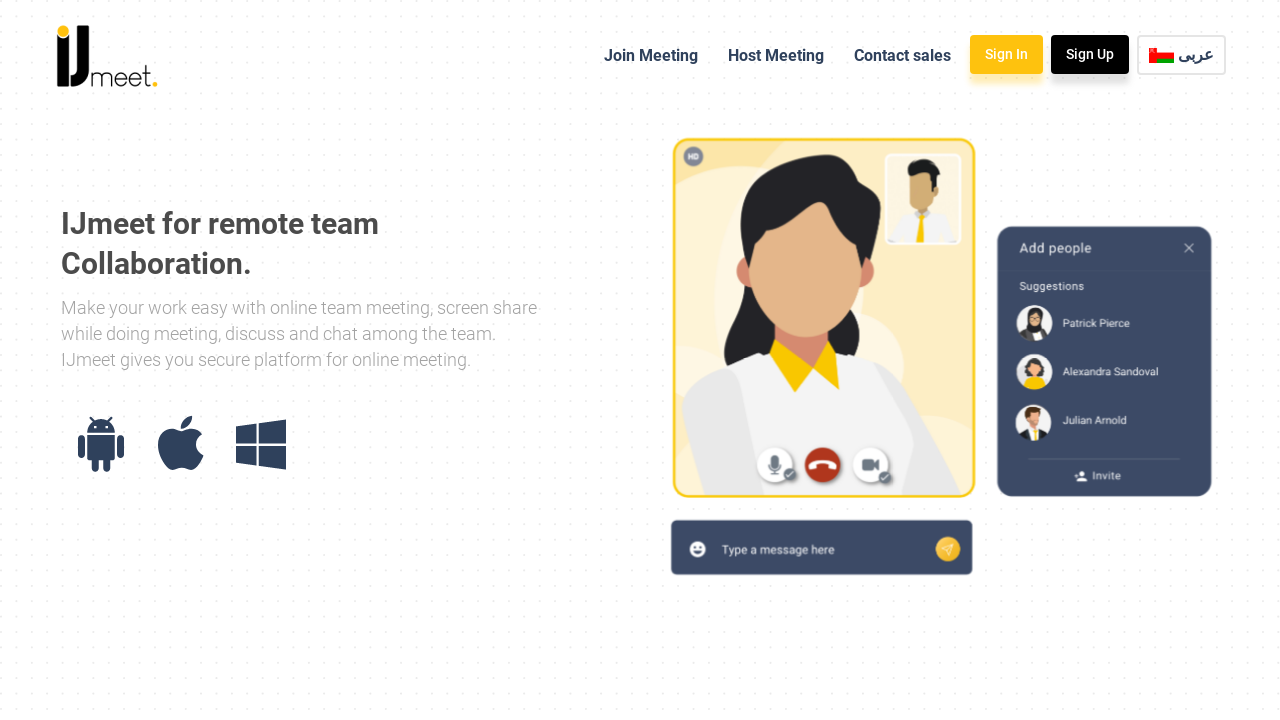